Tests dynamically loaded page elements by clicking through to the loading example, clicking start, and waiting for the hidden content to appear.

Starting URL: https://the-internet.herokuapp.com/

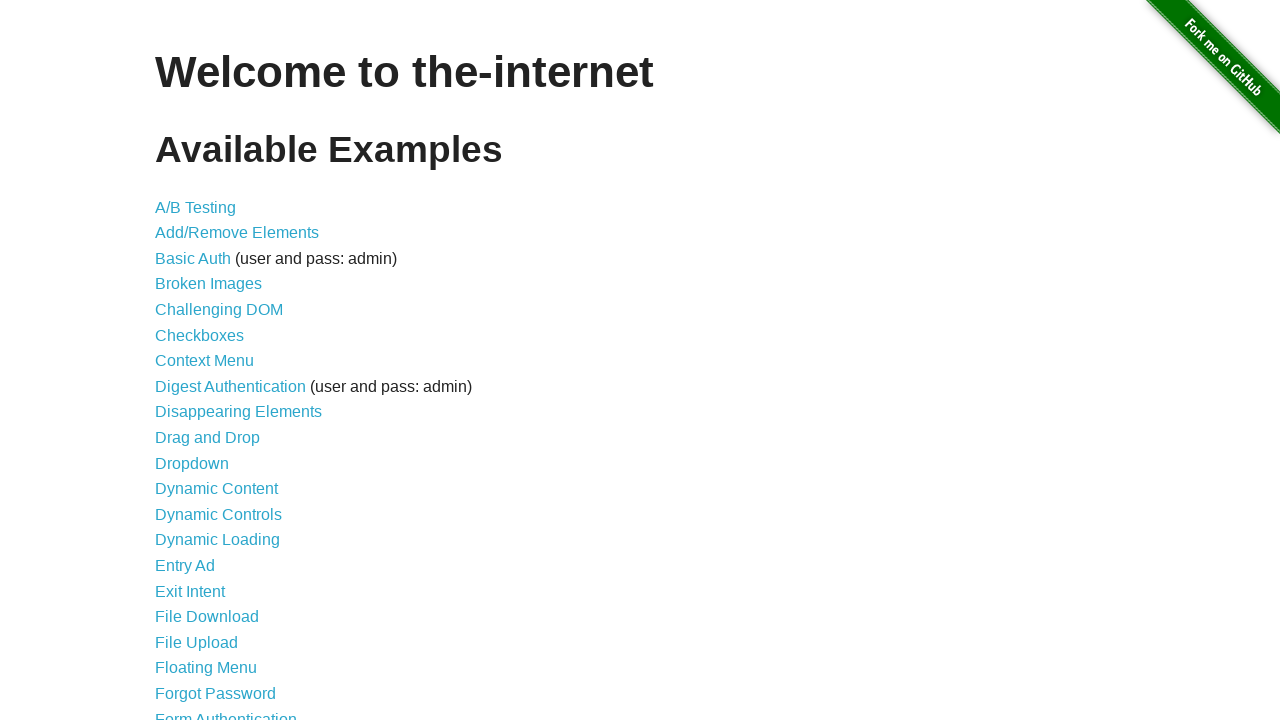

Waited for dynamic loading link to be present
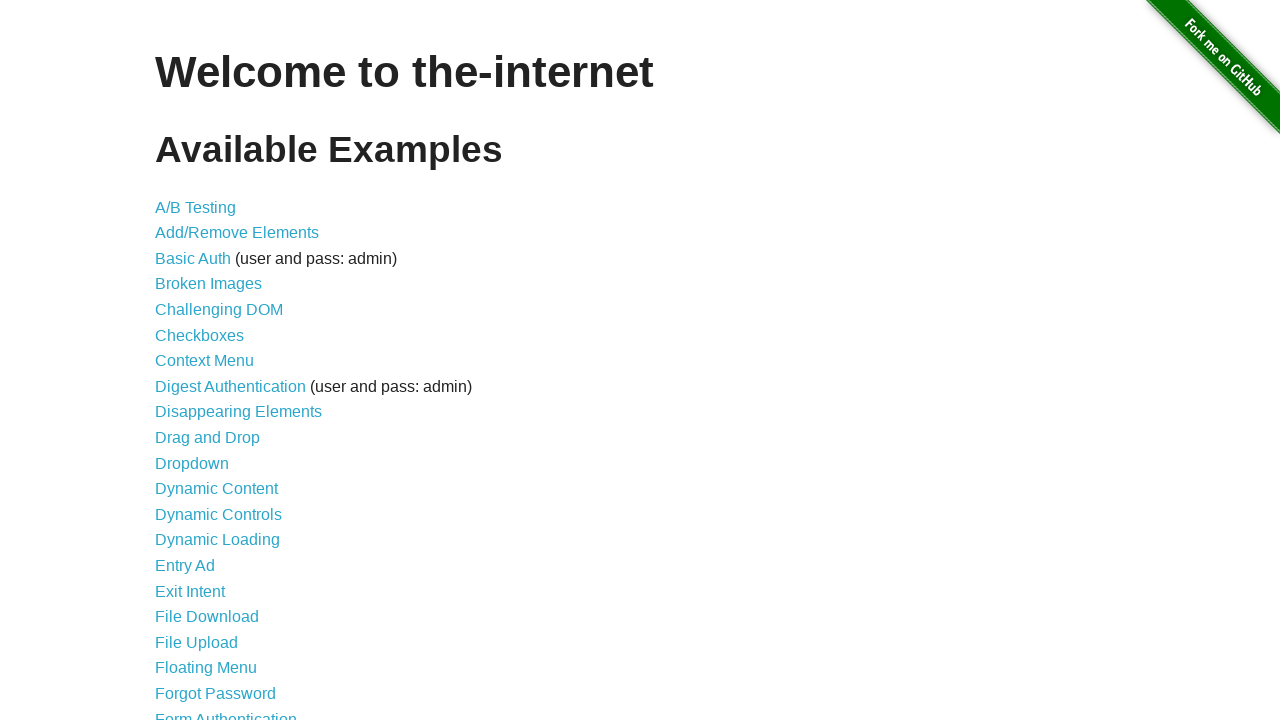

Clicked dynamic loading link at (218, 540) on a[href='/dynamic_loading']
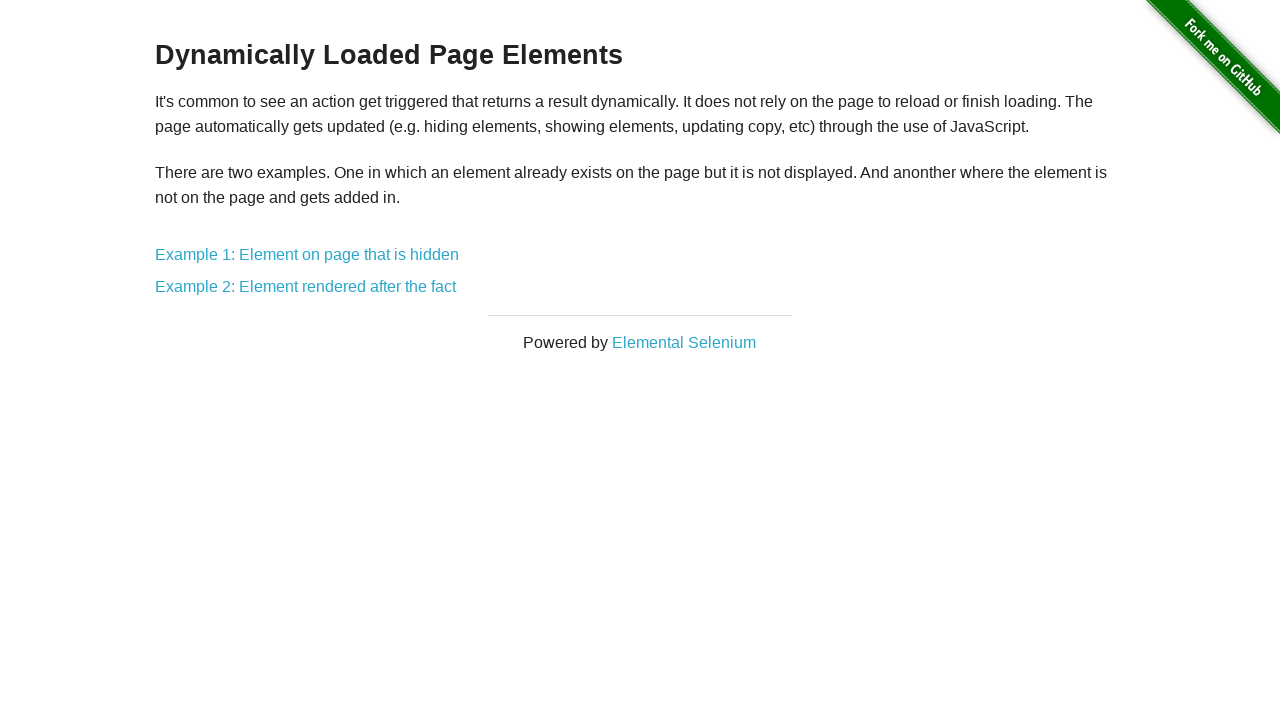

Clicked Example 1 link at (307, 255) on a[href='/dynamic_loading/1']
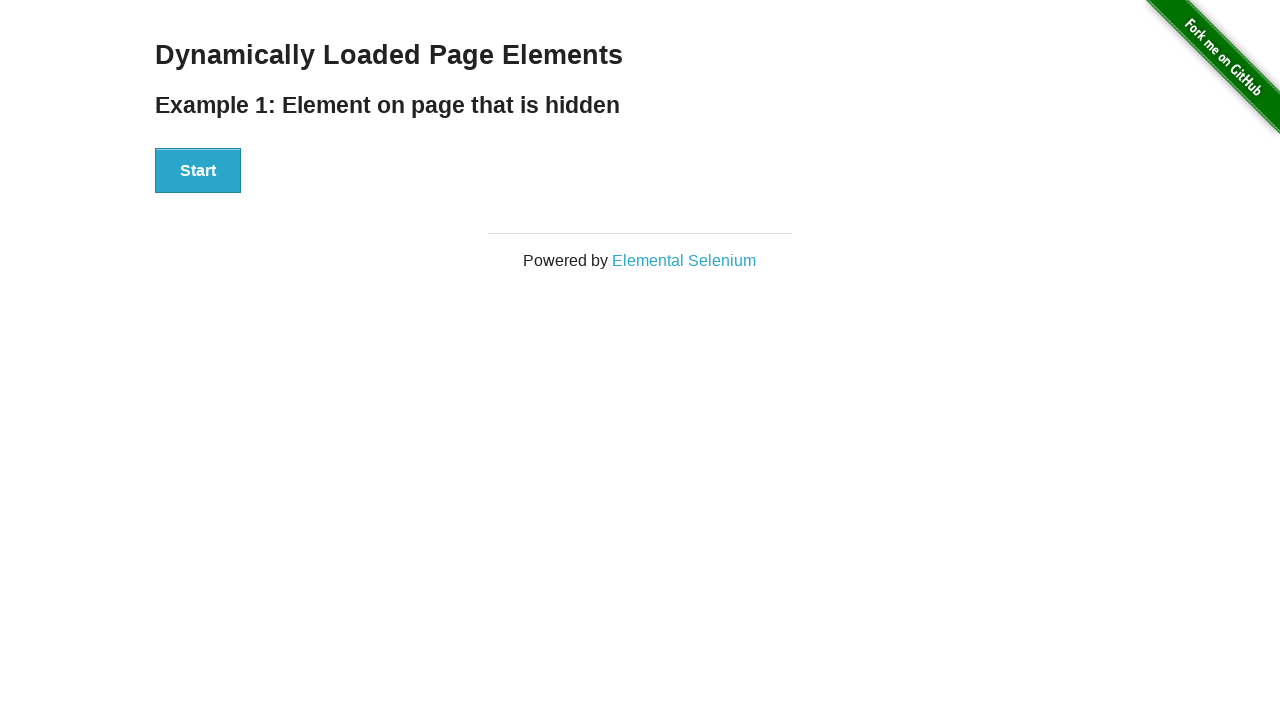

Clicked the Start button to initiate dynamic loading at (198, 171) on #start button
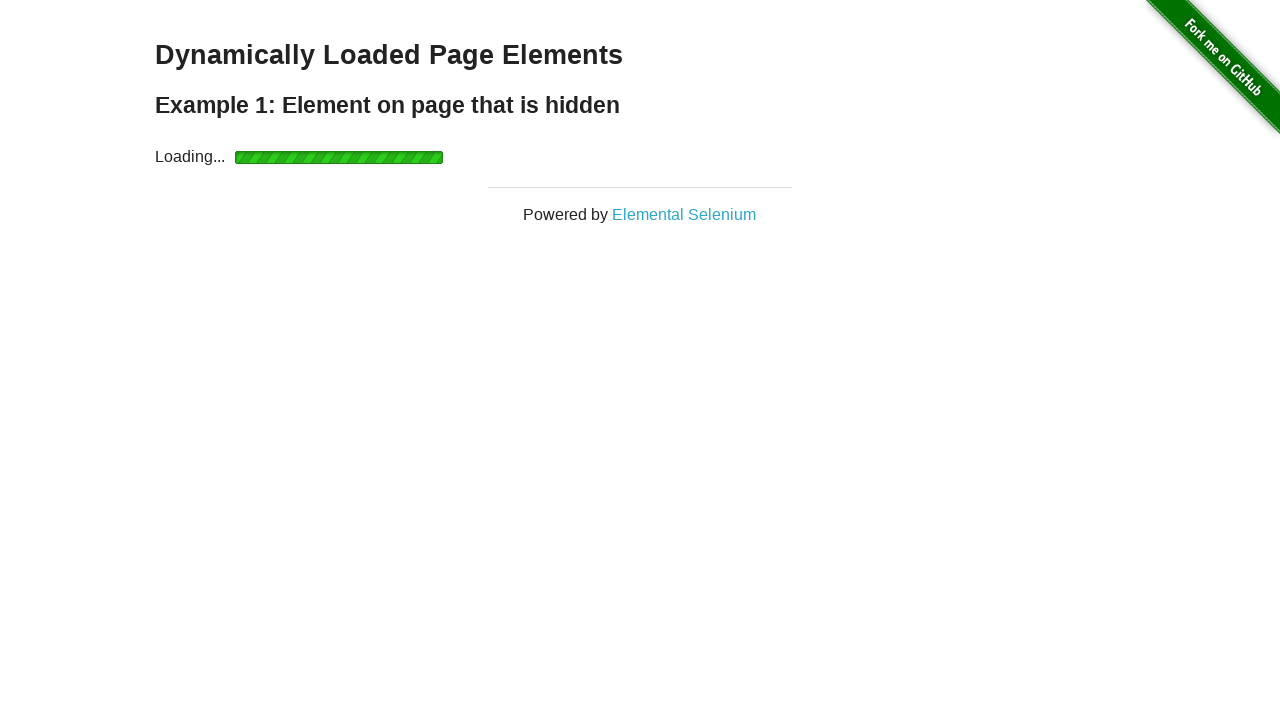

Waited for hidden content to appear and become visible
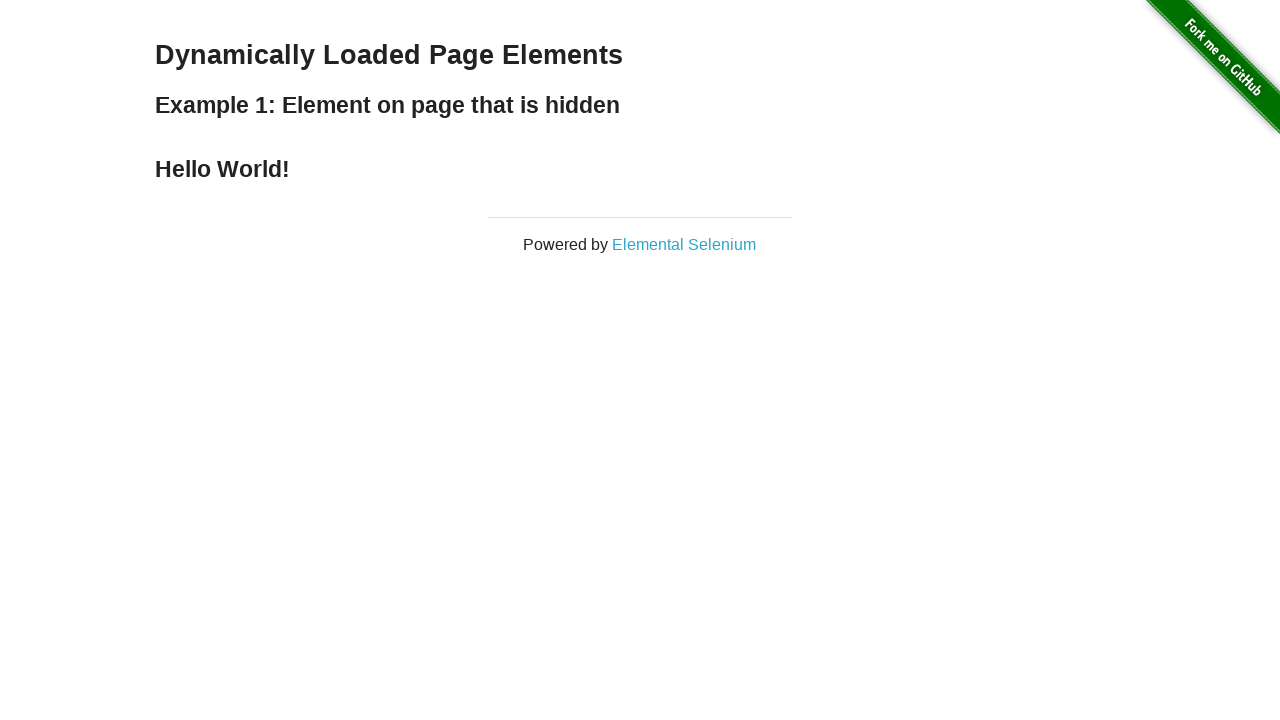

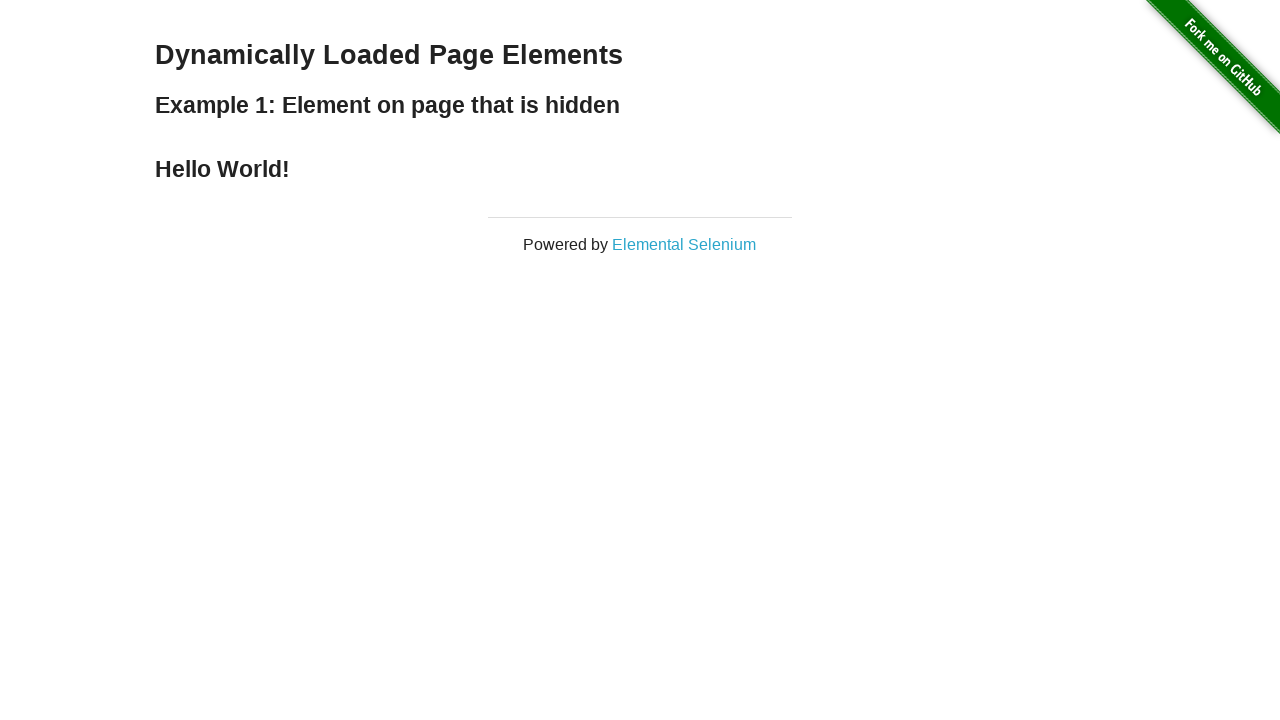